Tests drag and drop functionality by dragging an element to a new position on the jQuery UI demo page

Starting URL: https://jqueryui.com/draggable/

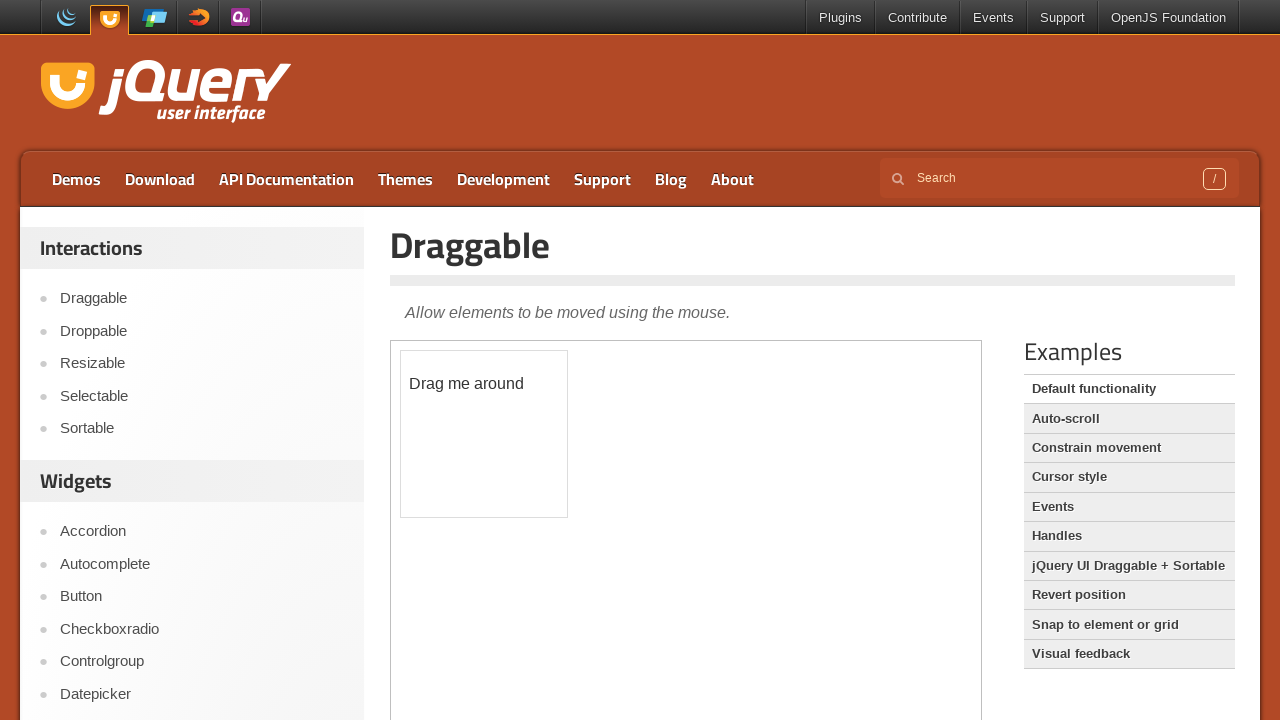

Located the iframe containing the draggable element
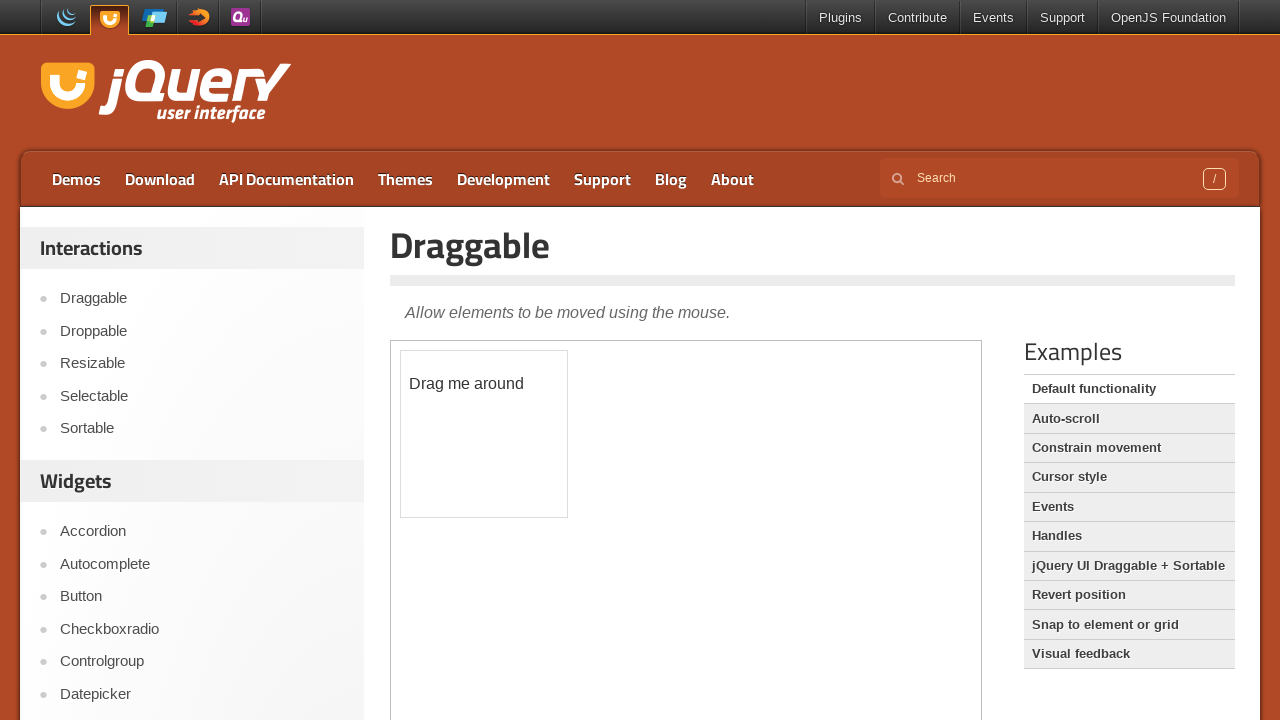

Located the draggable element with id 'draggable'
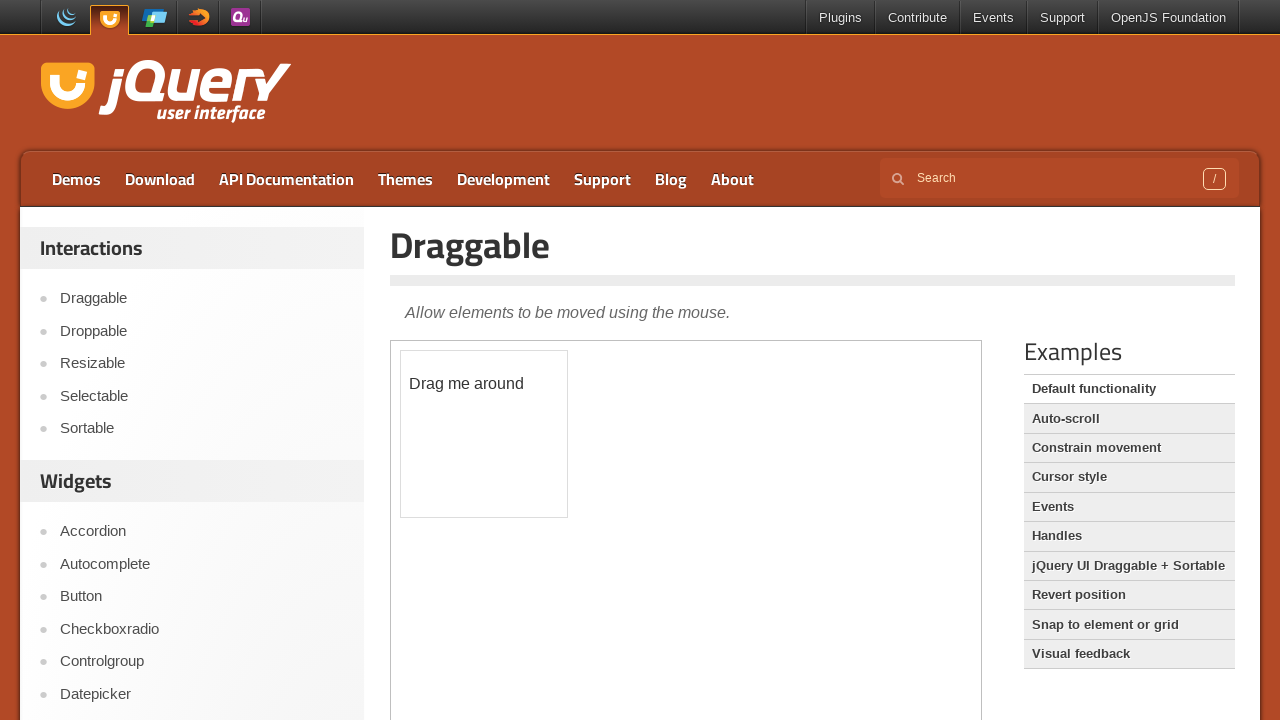

Dragged element 70 pixels horizontally and 50 pixels vertically at (471, 401)
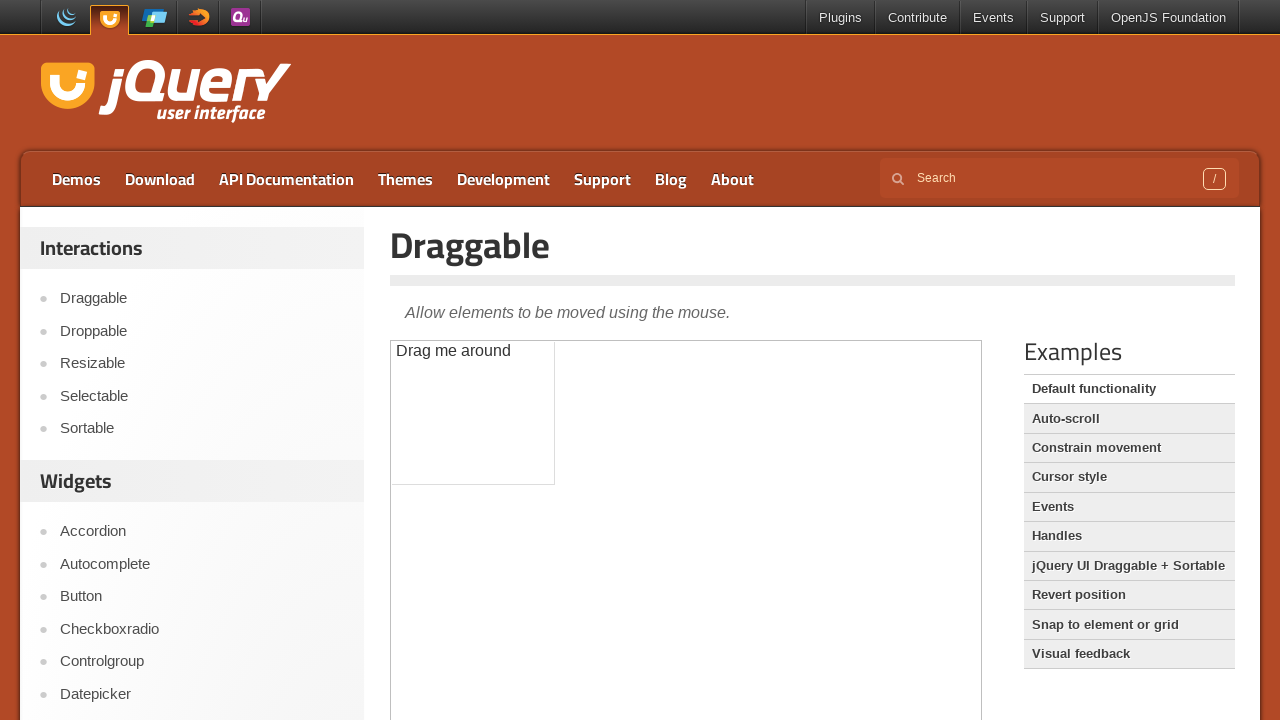

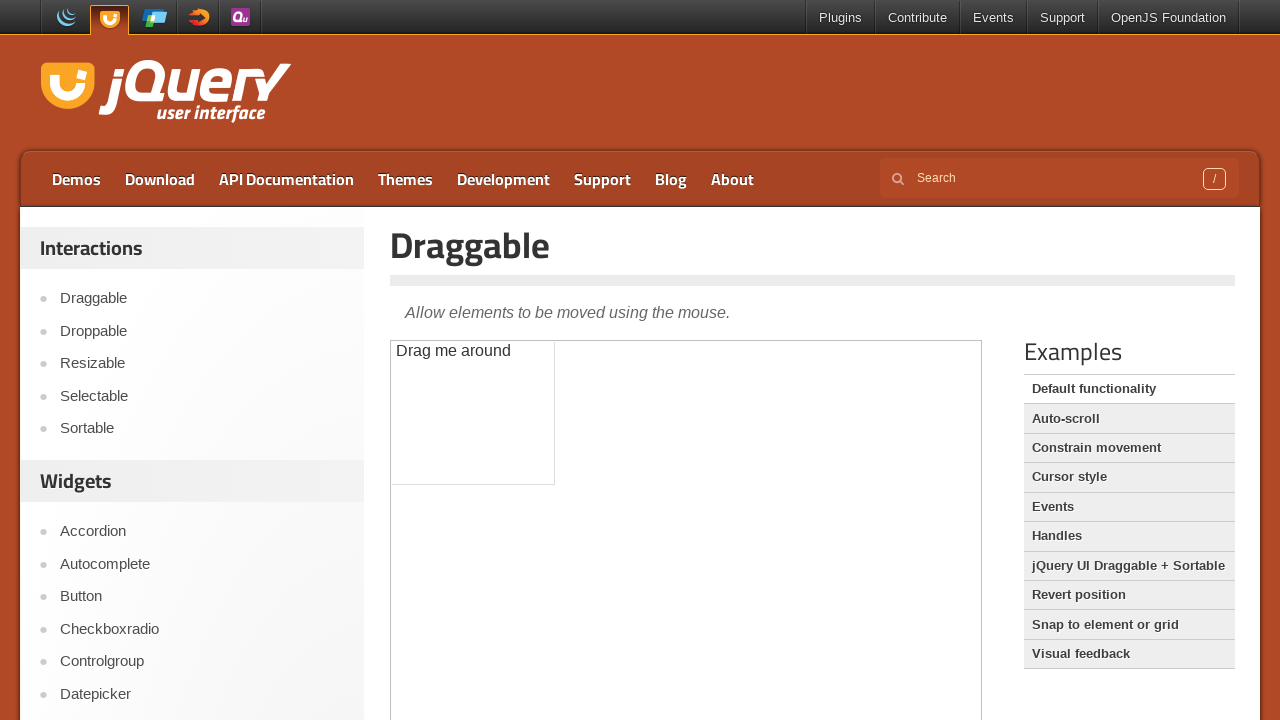